Tests filling the name field in the contact form with a user name

Starting URL: https://mahamfathy.github.io/Restaurant-Menu/

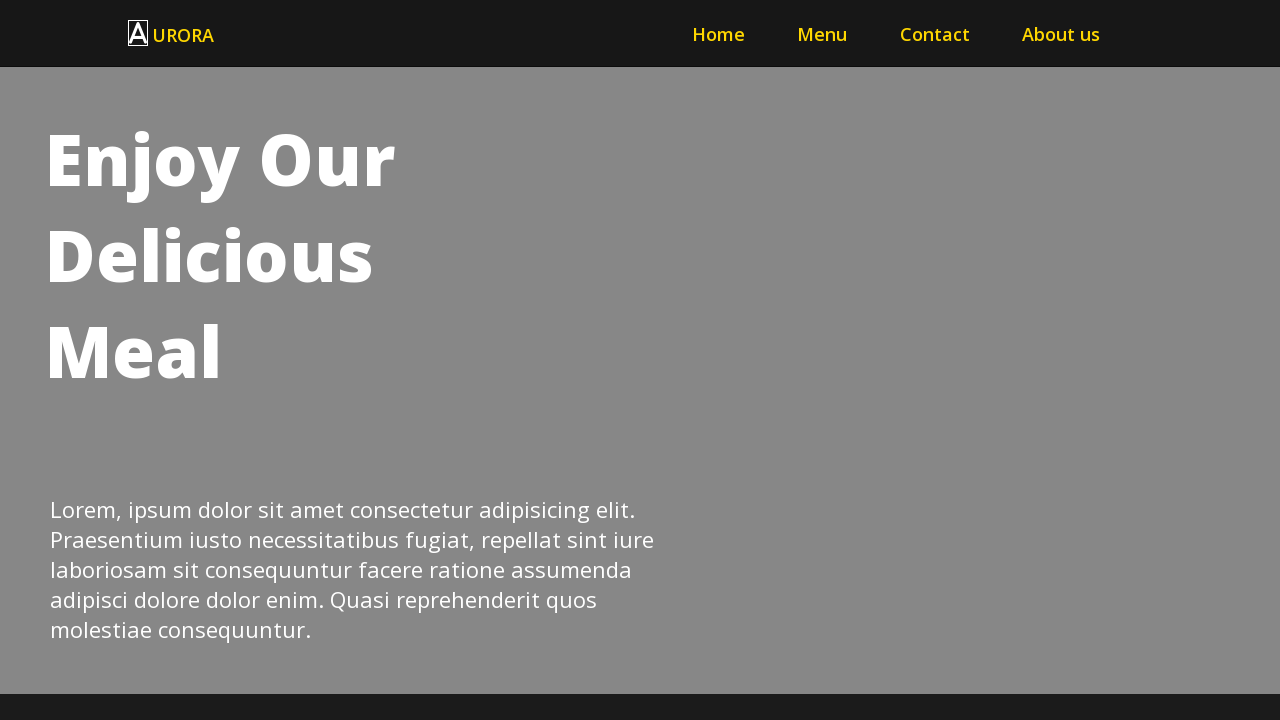

Navigated to Restaurant Menu contact form page
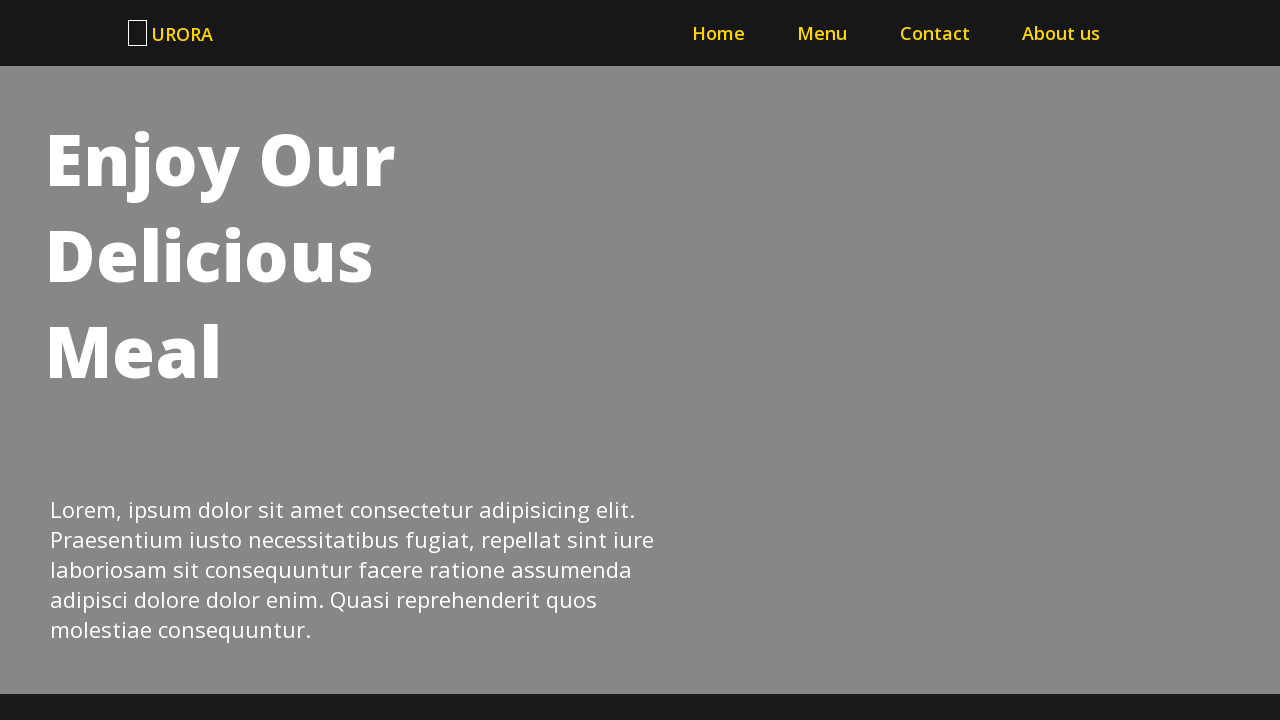

Filled name field with 'Maria' on #name
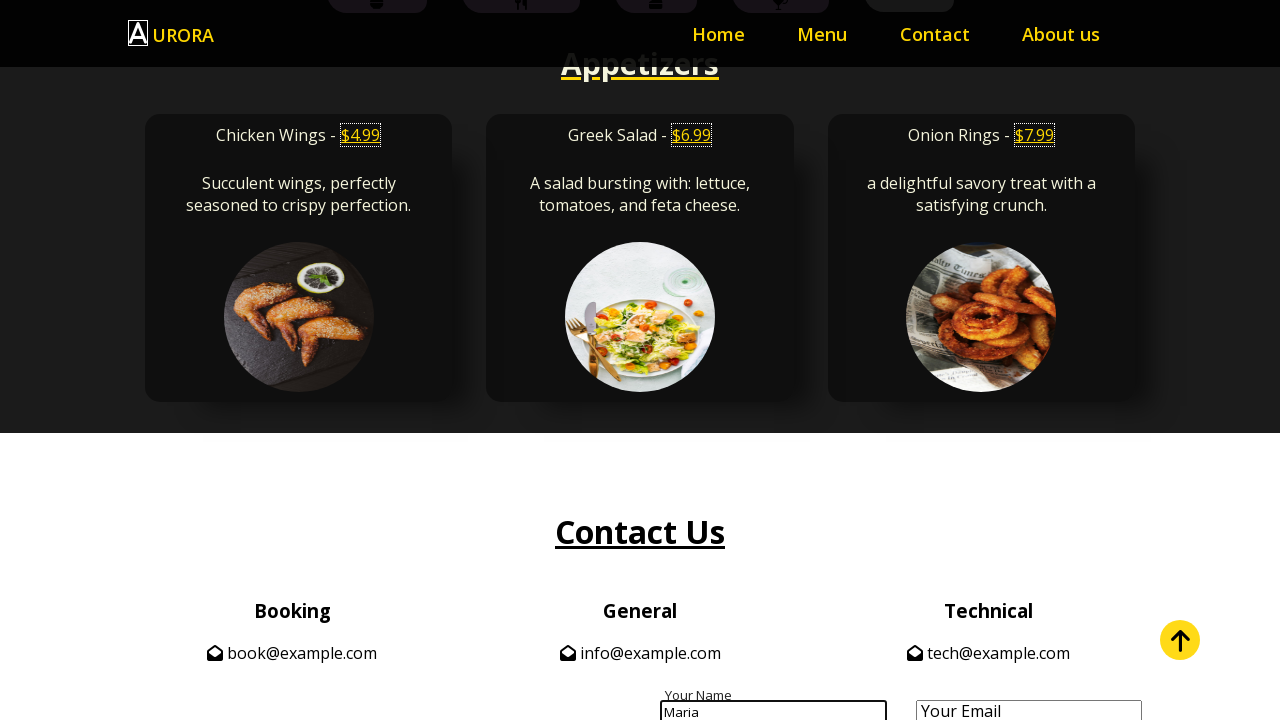

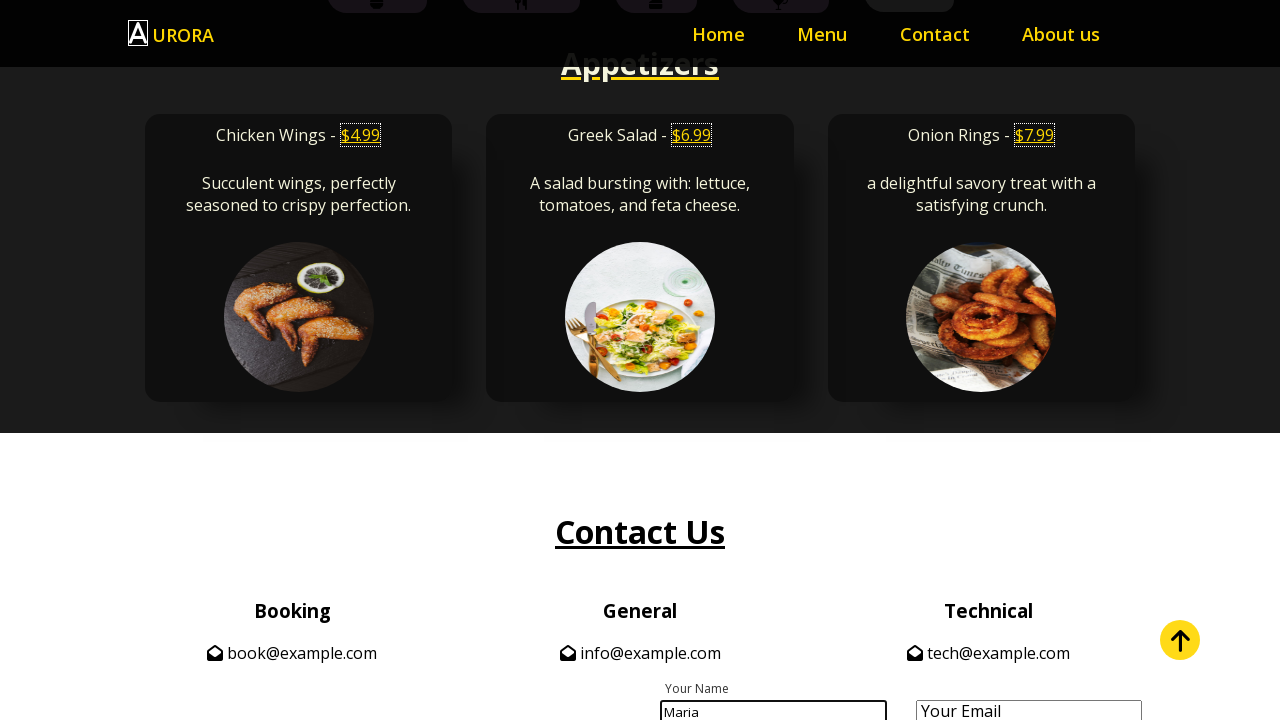